Tests button interactions on demoqa.com by performing double click, right click, and regular click on different buttons and verifying the result messages

Starting URL: https://demoqa.com/

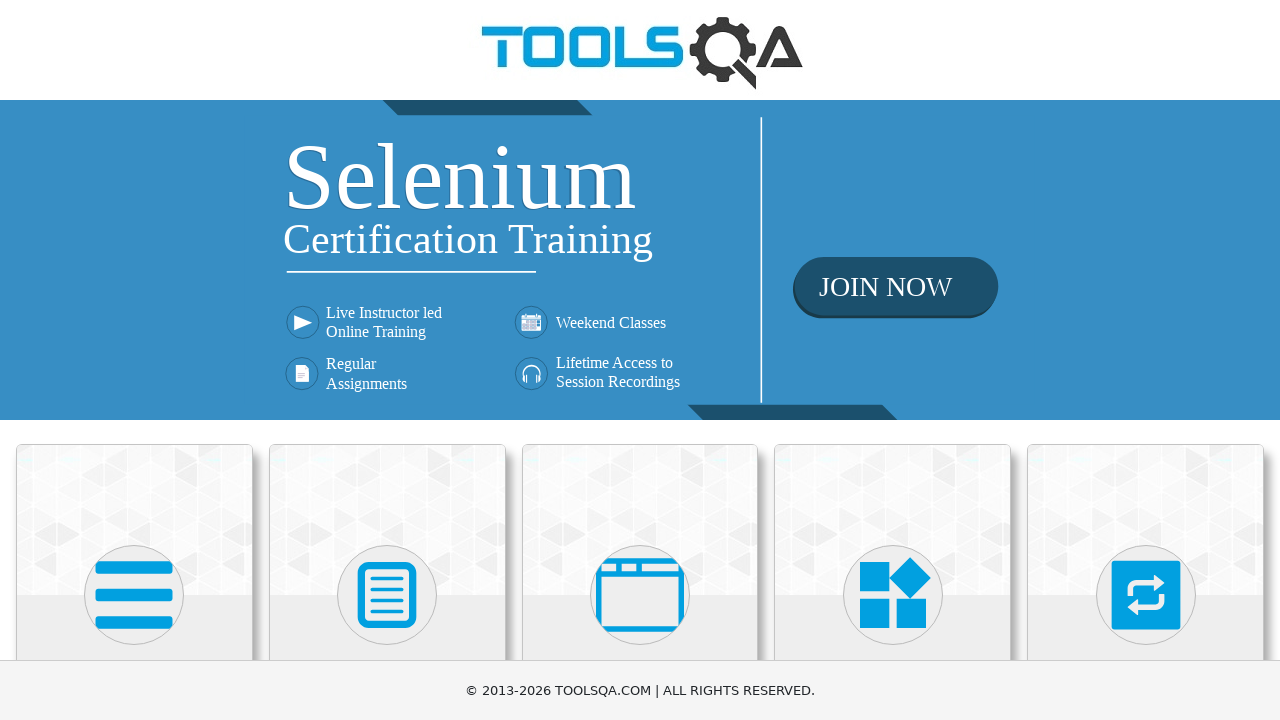

Clicked on Elements category card at (134, 520) on .category-cards .card:first-child
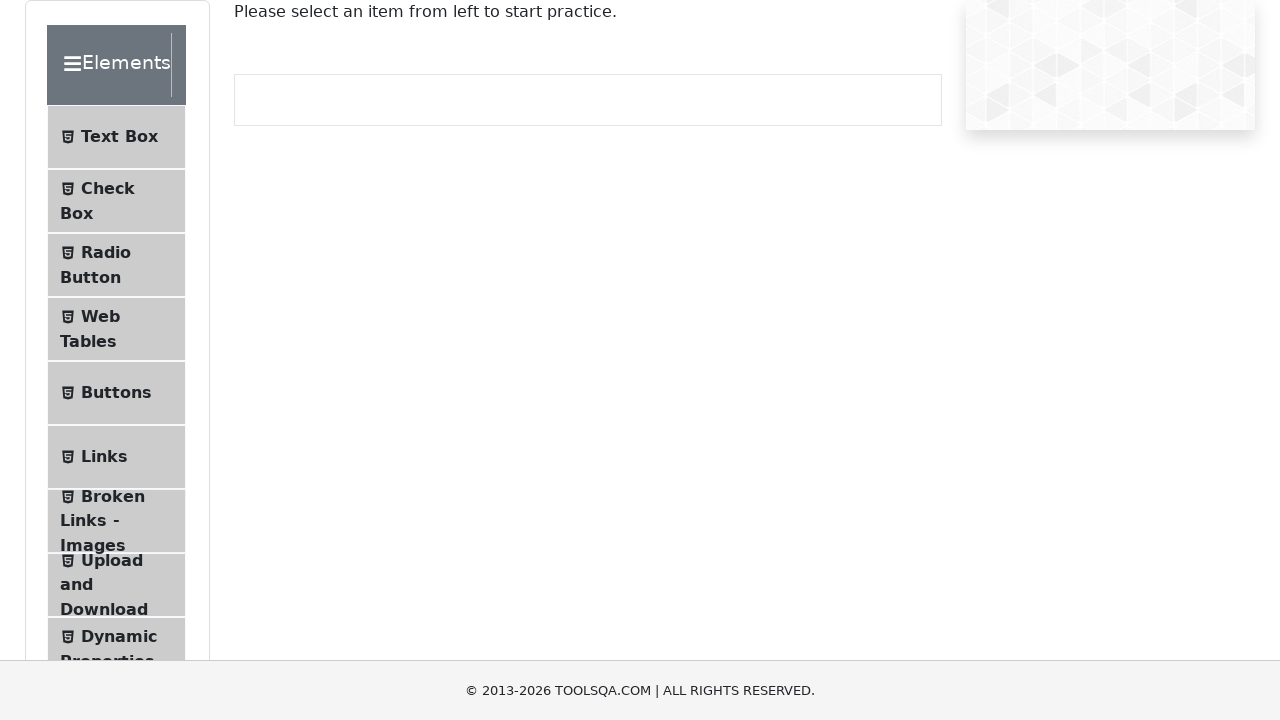

Clicked on Buttons menu item at (116, 393) on text=Buttons
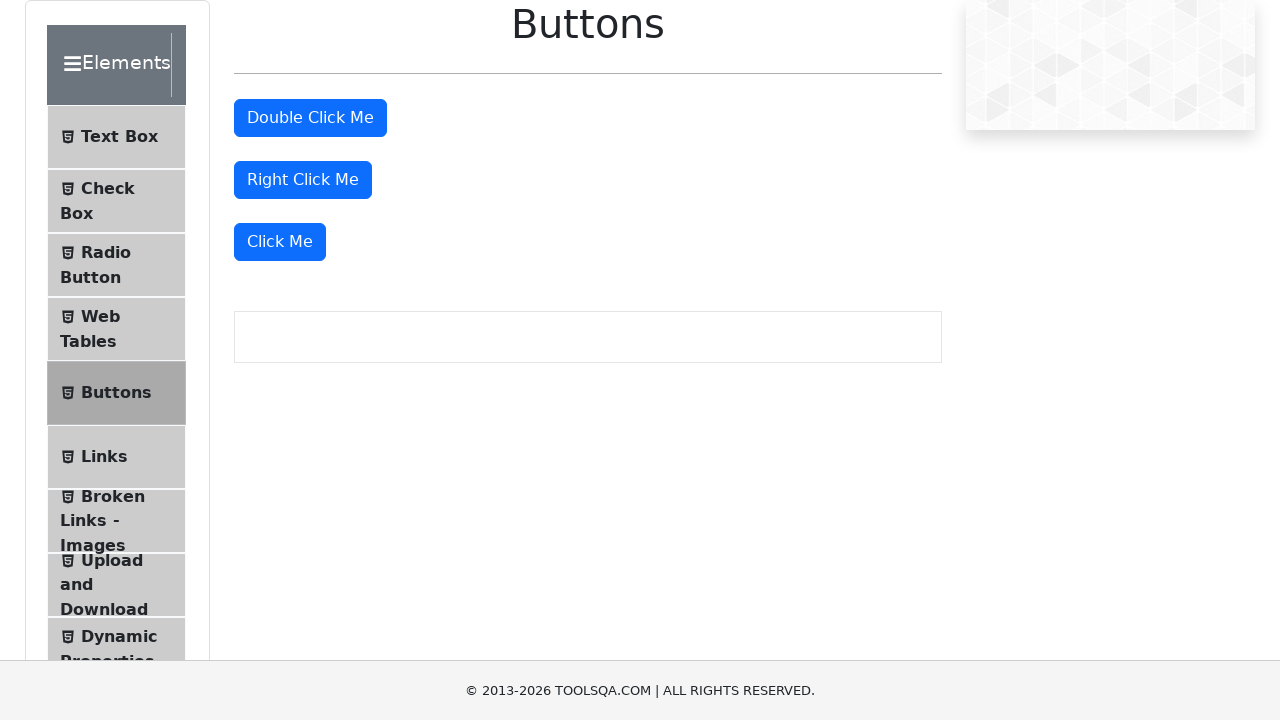

Double clicked the double click button at (310, 118) on #doubleClickBtn
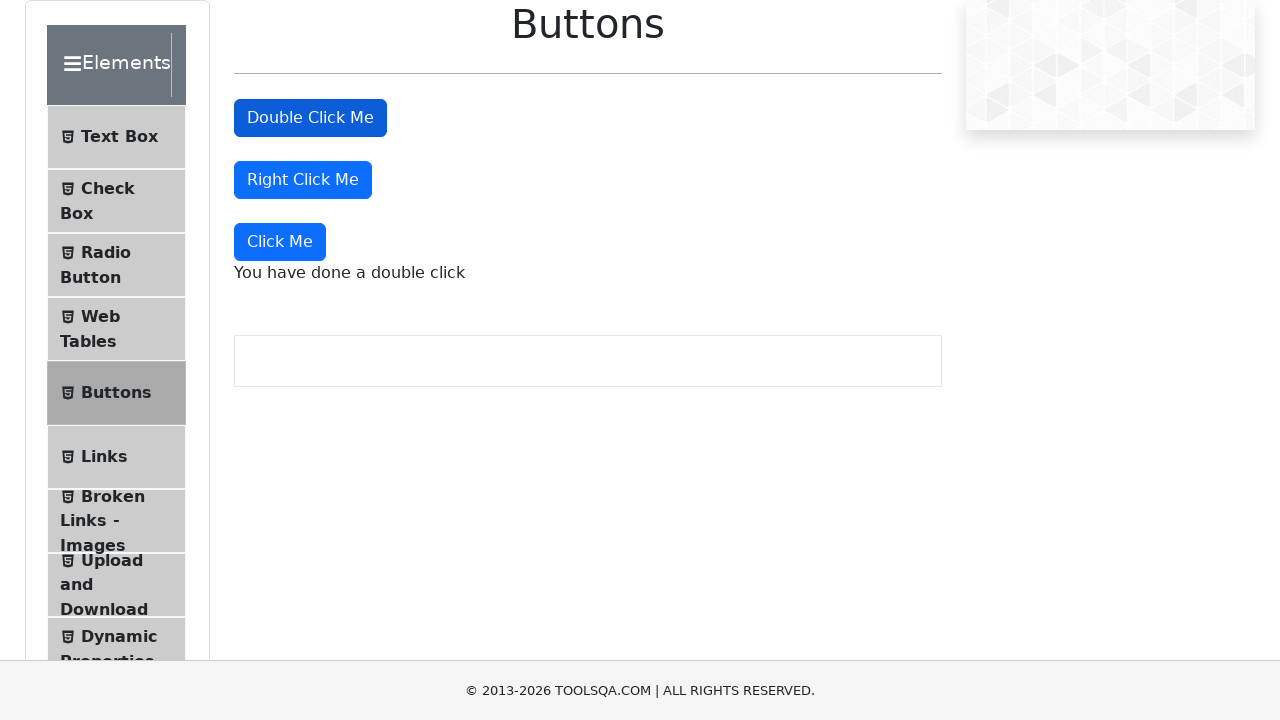

Right clicked the right click button at (303, 180) on #rightClickBtn
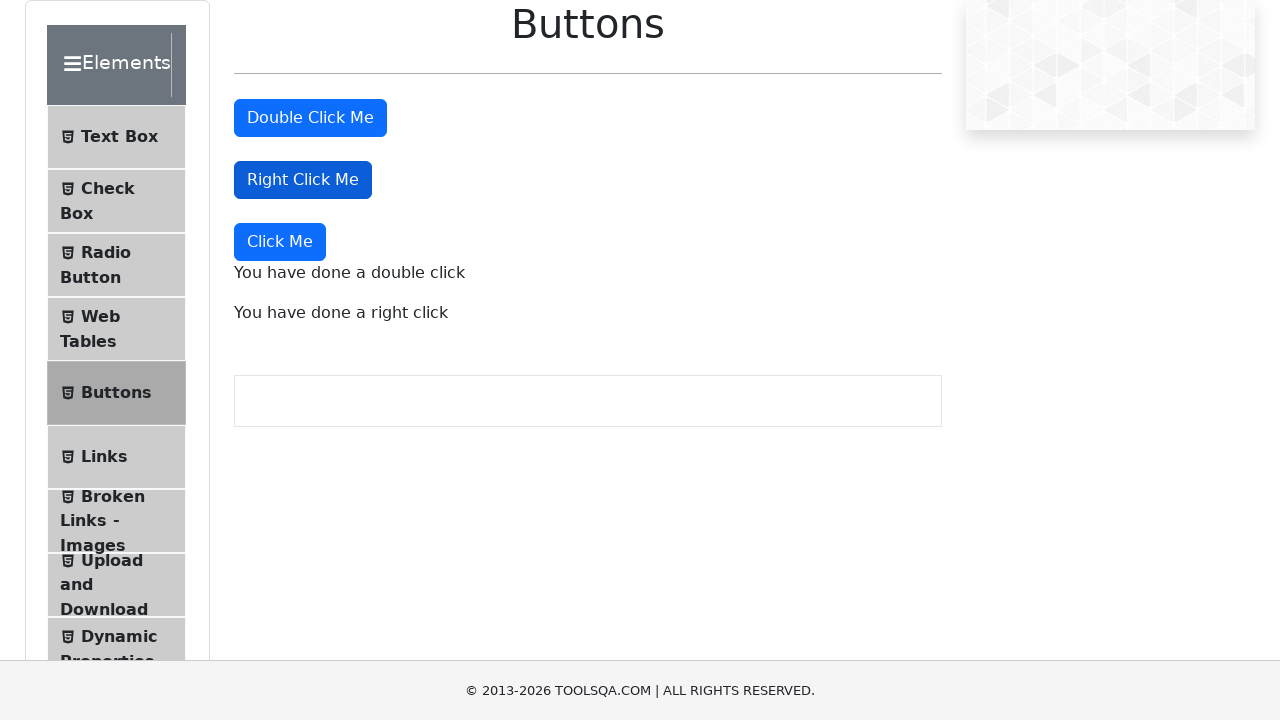

Clicked the Click Me button at (280, 242) on text=Click Me >> nth=2
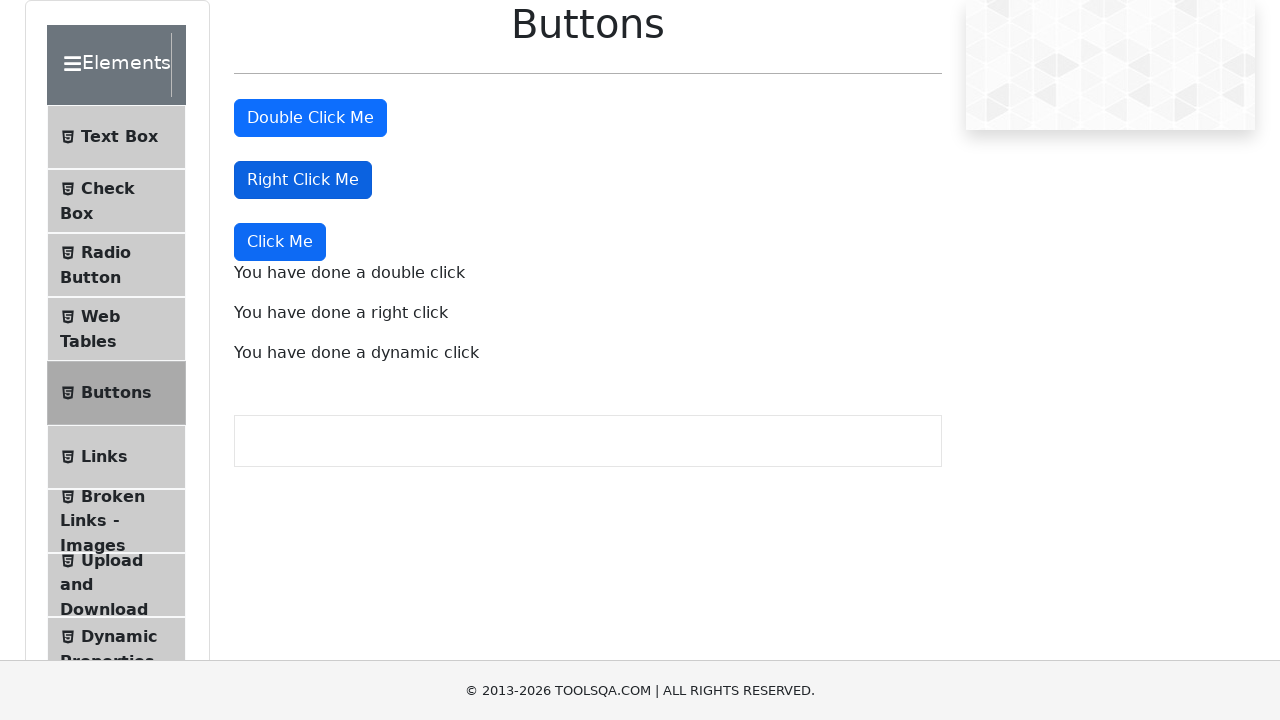

Verified double click result message appeared
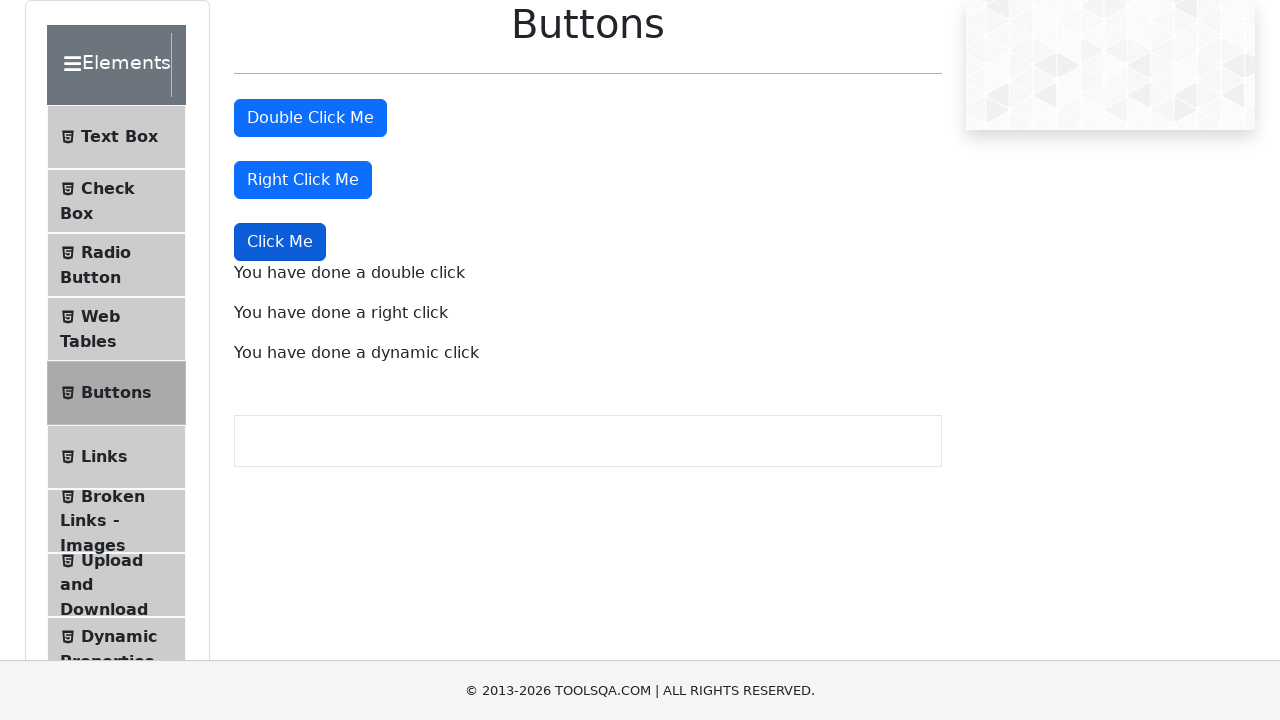

Verified right click result message appeared
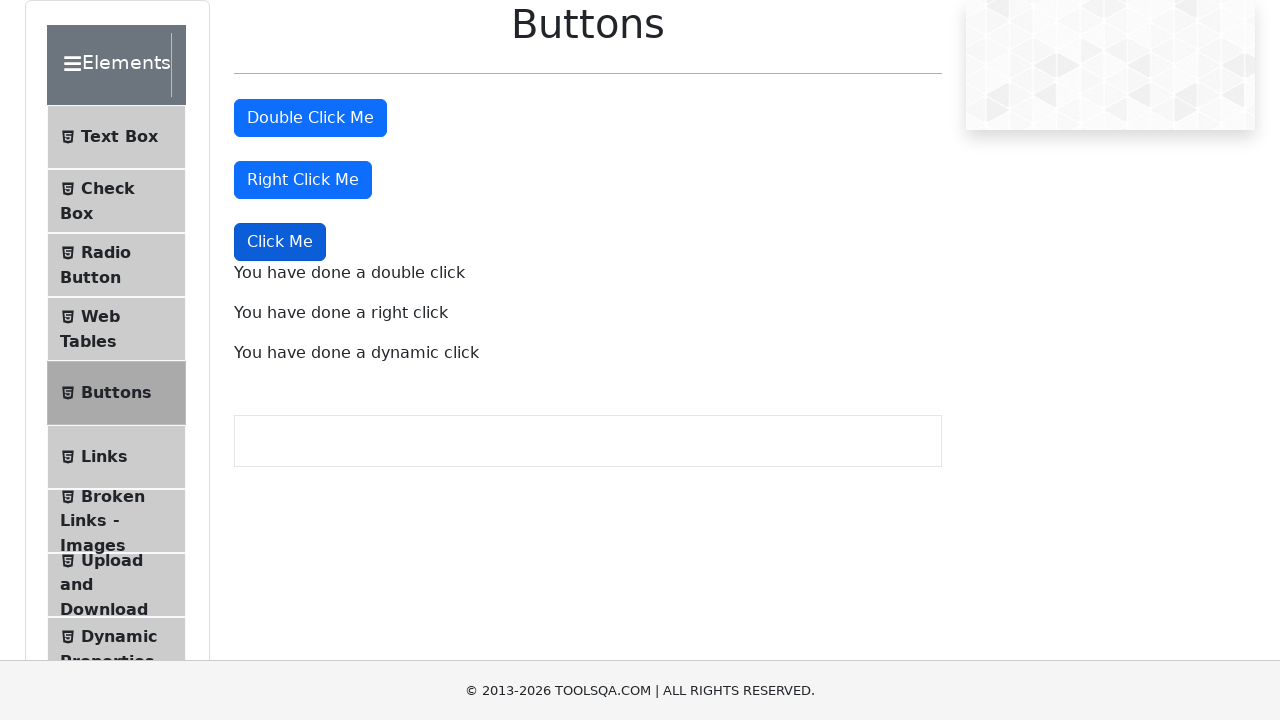

Verified dynamic click result message appeared
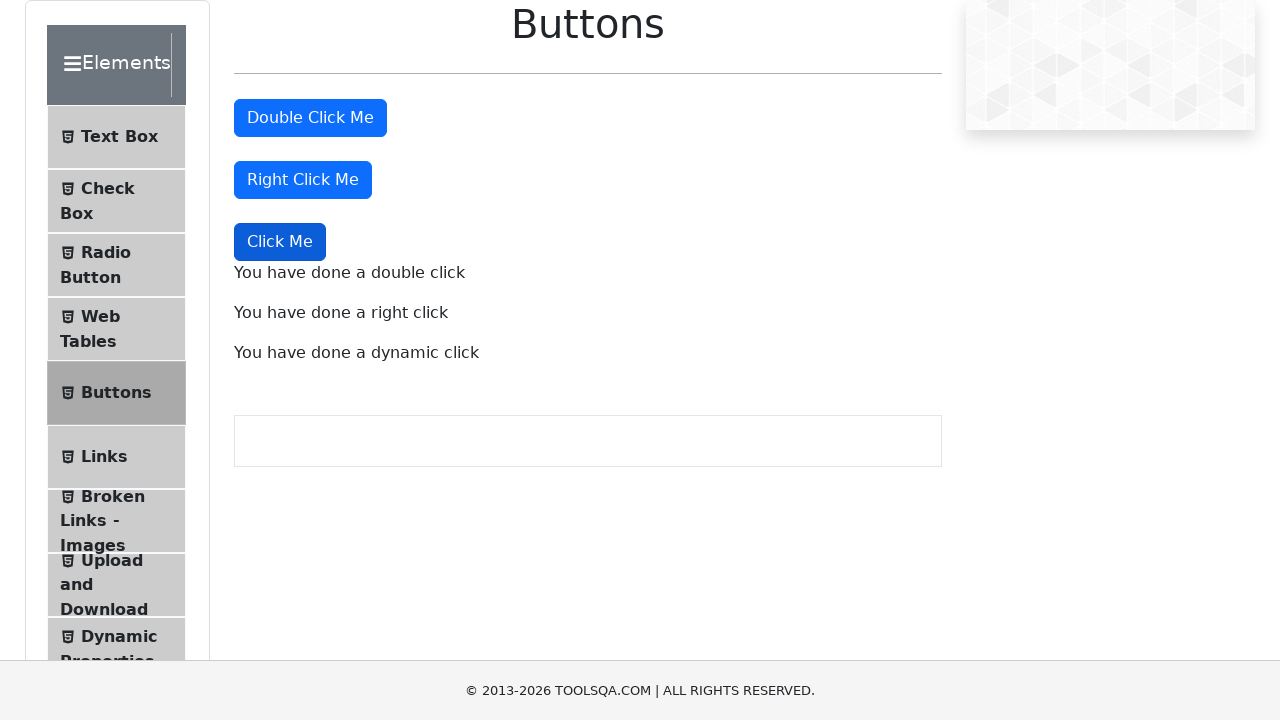

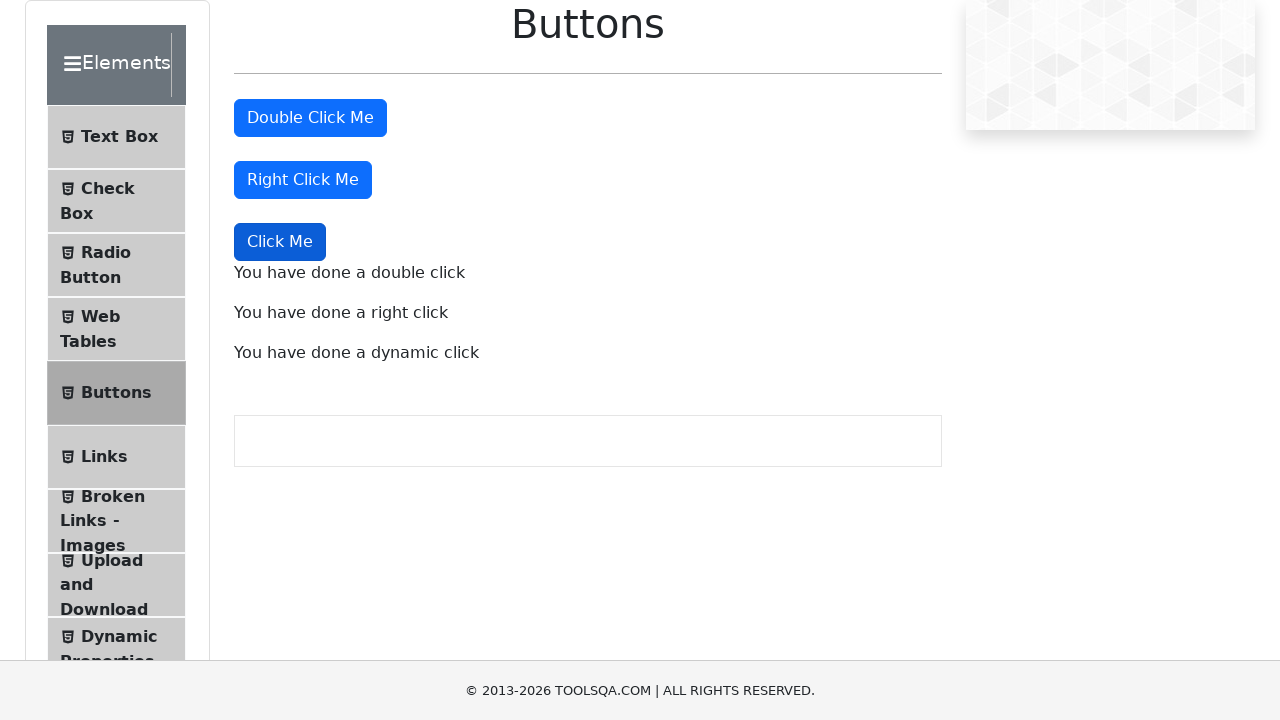